Navigates to IT Cluster Academy homepage and verifies the page title is "IT Cluster Academy"

Starting URL: https://itca.if.ua/

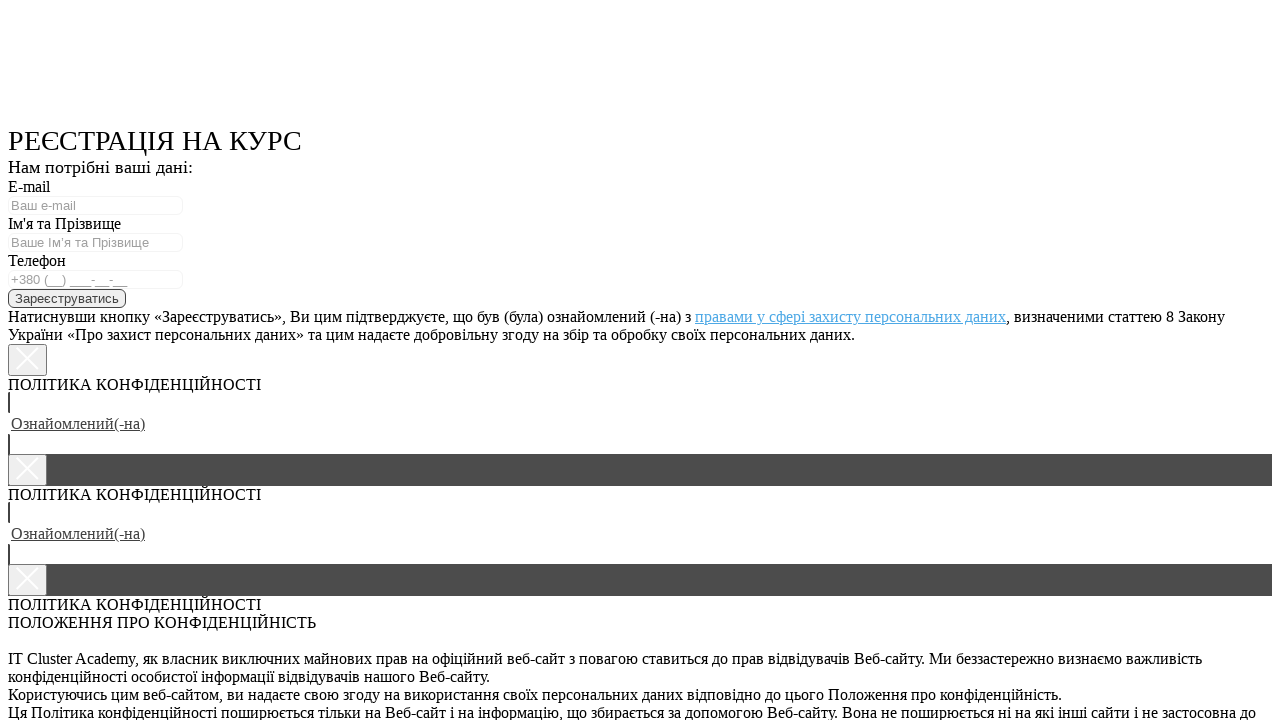

Navigated to IT Cluster Academy homepage
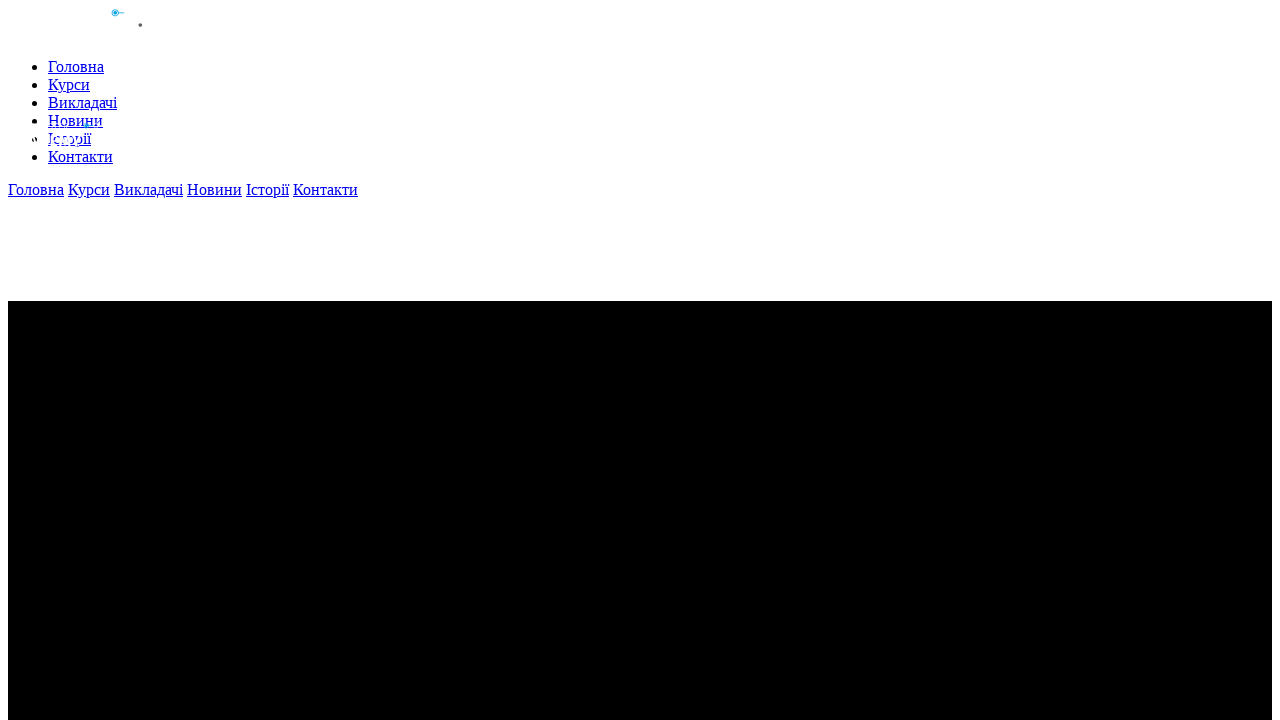

Verified page title is 'IT Cluster Academy'
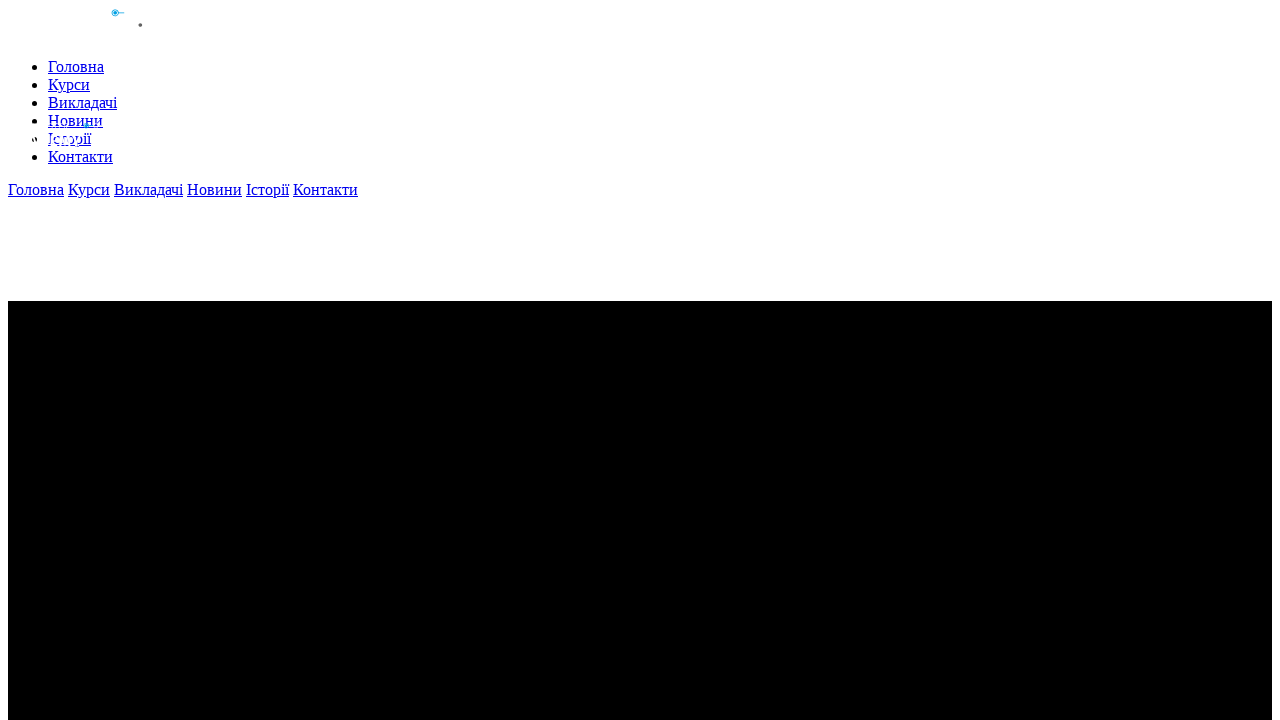

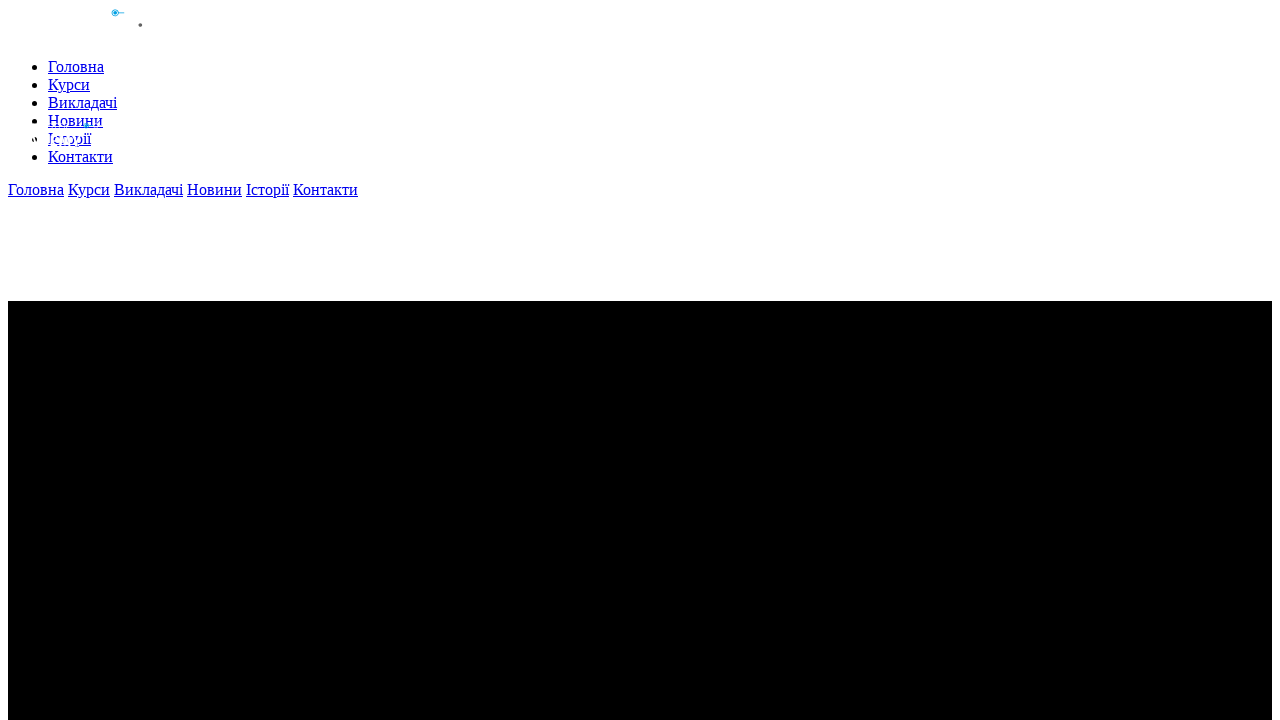